Tests JavaScript scrolling functionality by scrolling down to the "CYDEO" link and then back up to the "Home" link on a page with large content

Starting URL: https://practice.cydeo.com/large

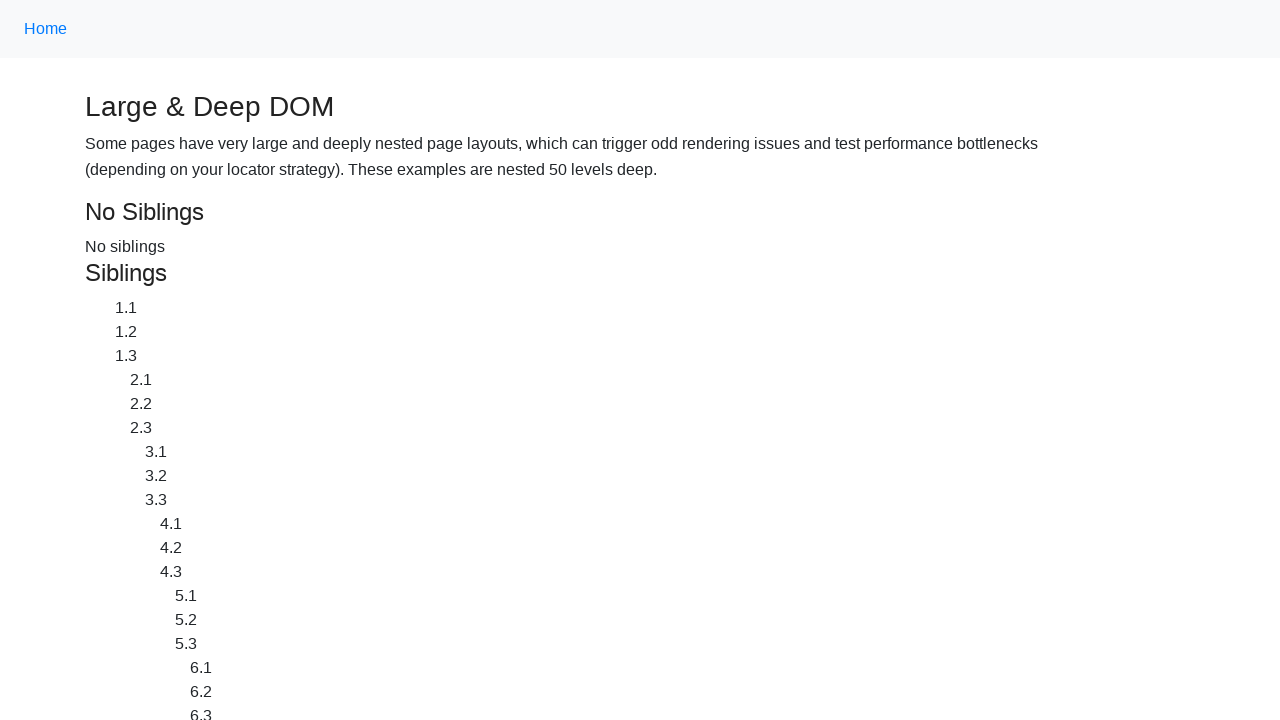

Located the CYDEO link element
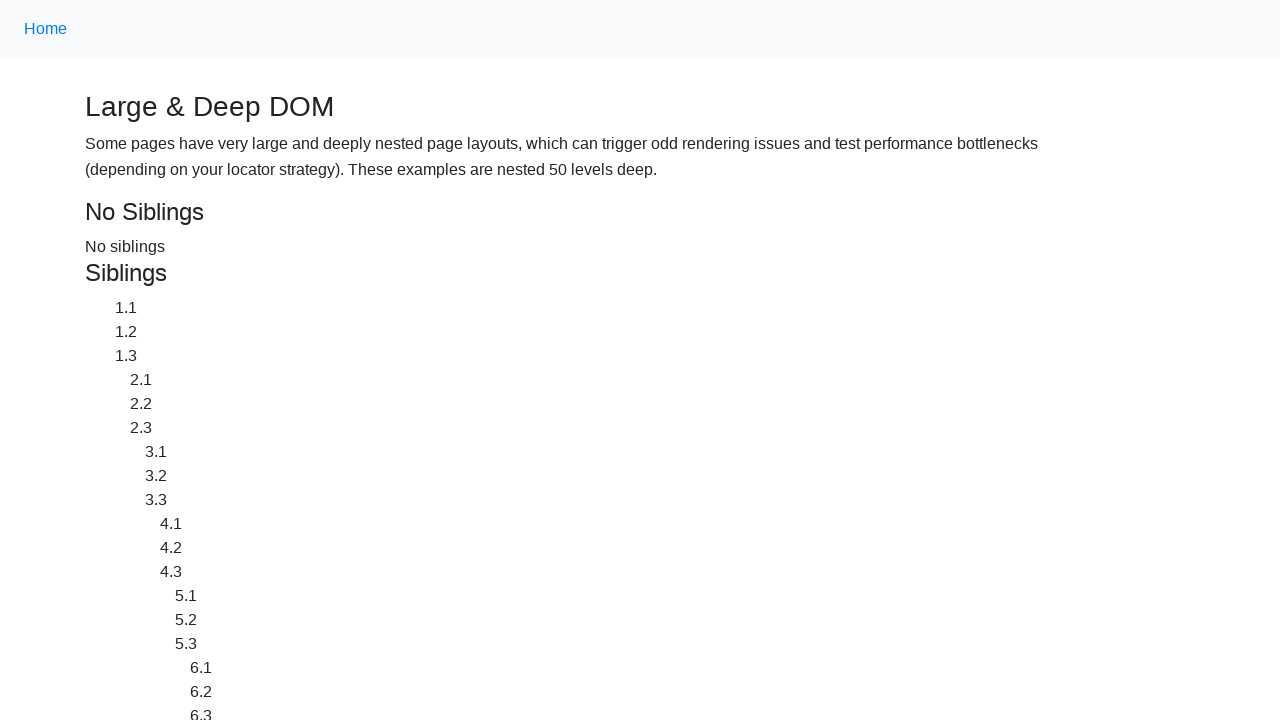

Located the Home link element
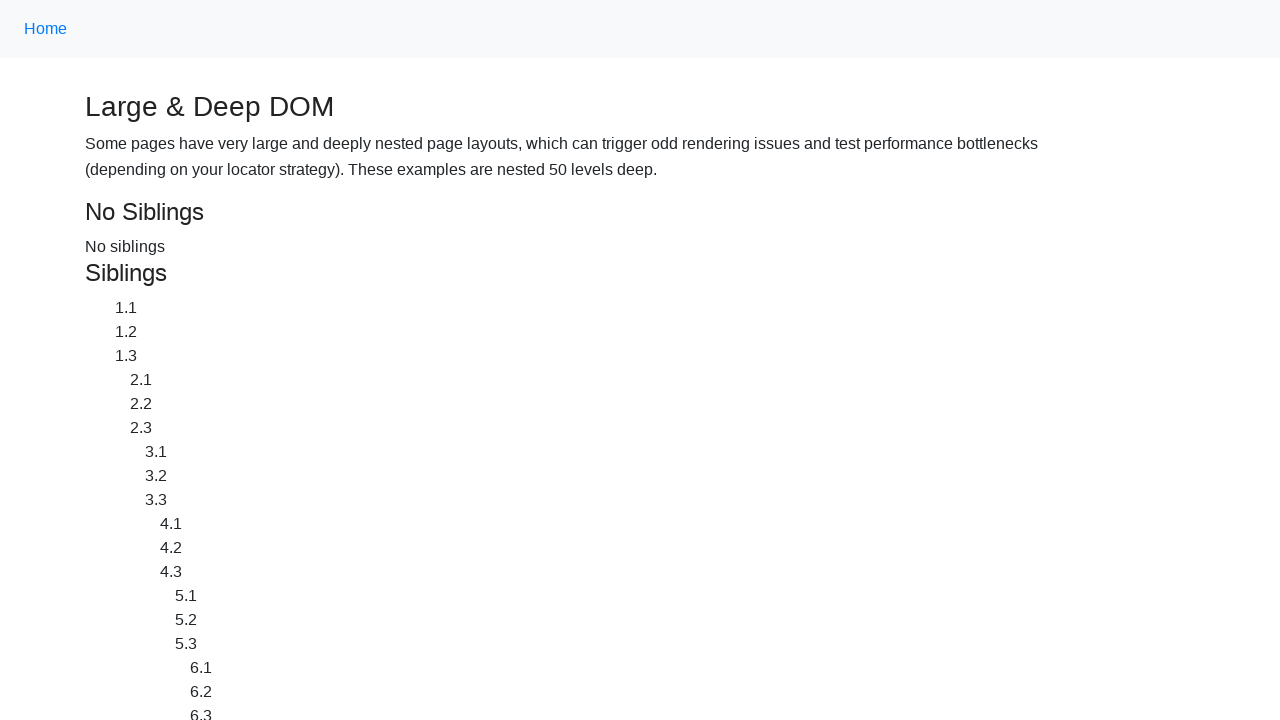

Scrolled down to CYDEO link using JavaScript
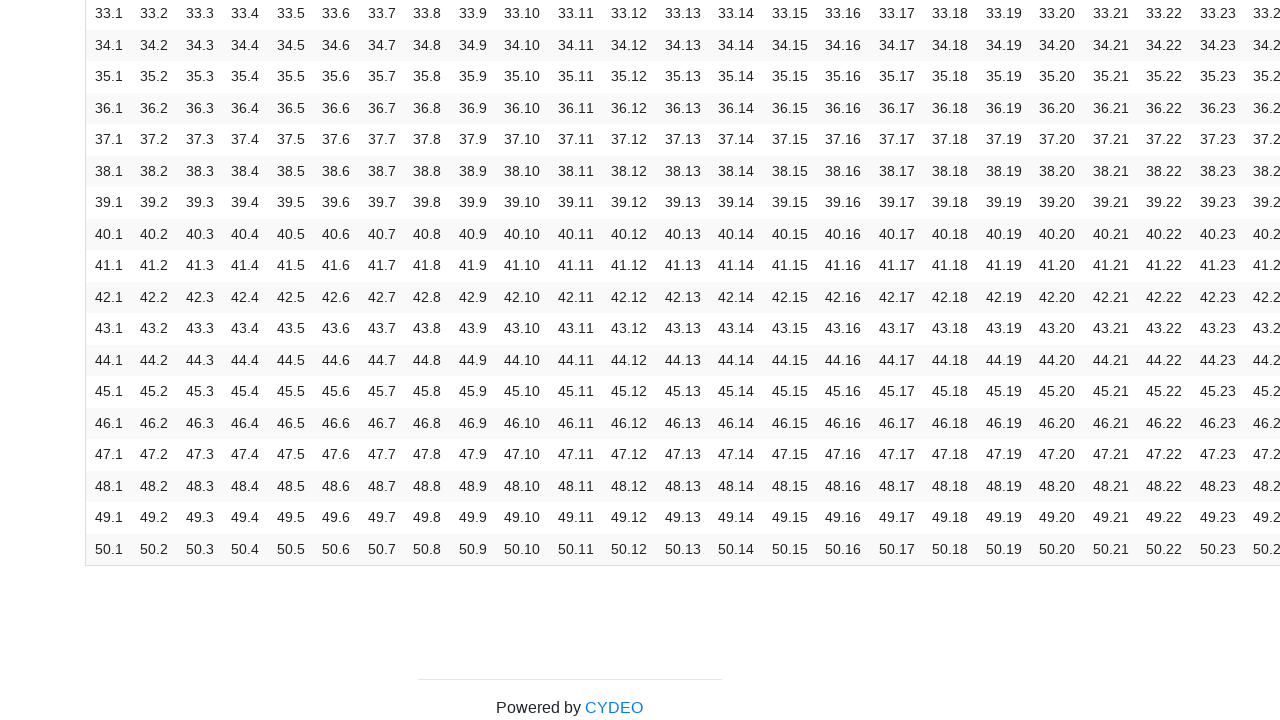

Waited 1 second to see the scroll effect
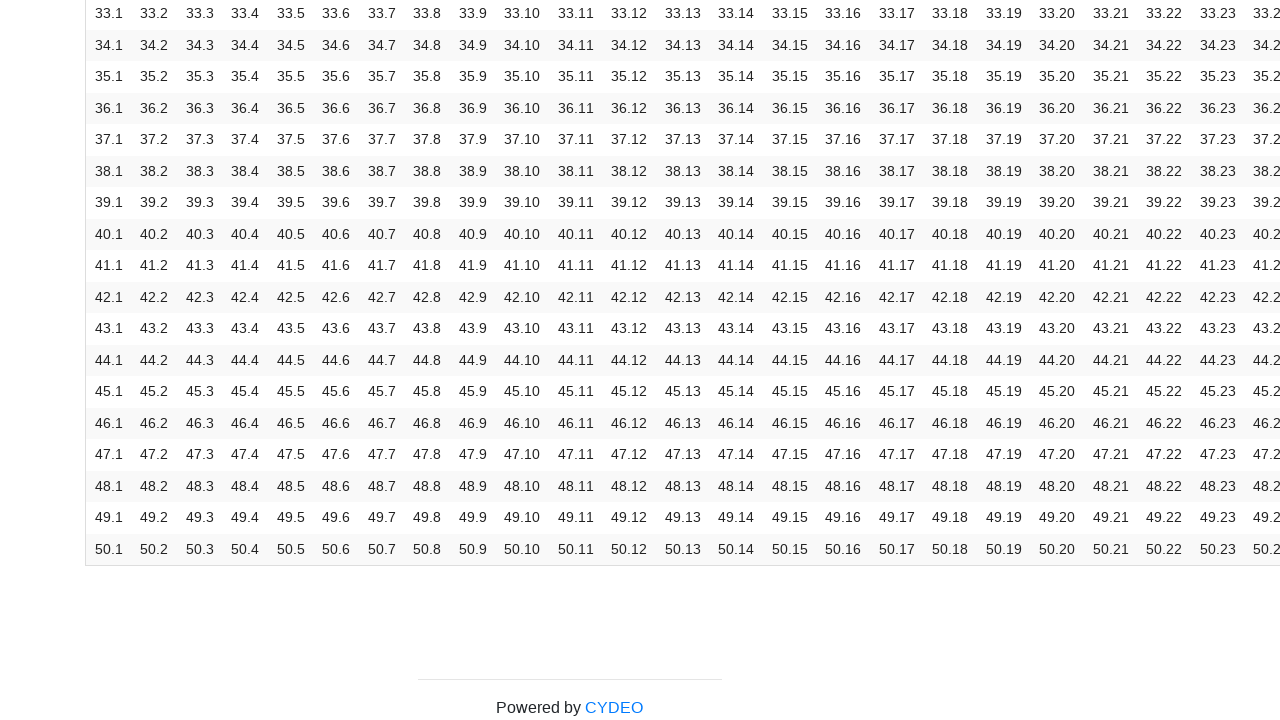

Scrolled back up to Home link using JavaScript
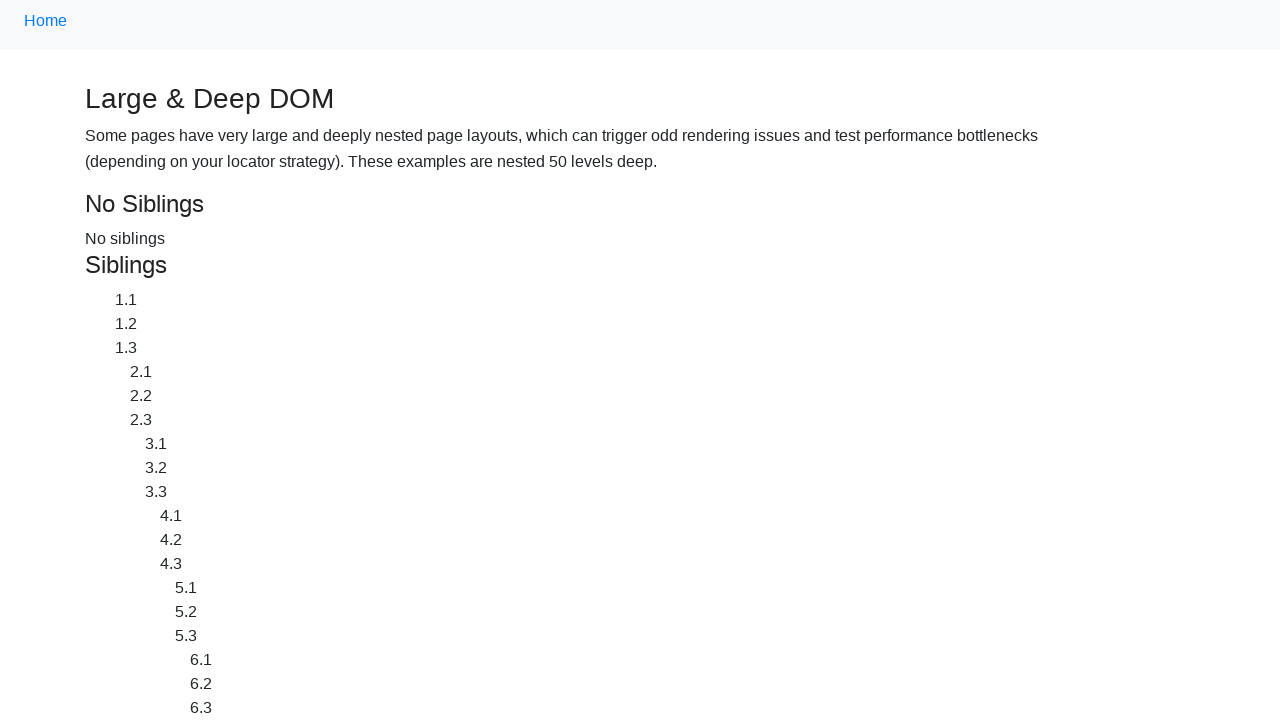

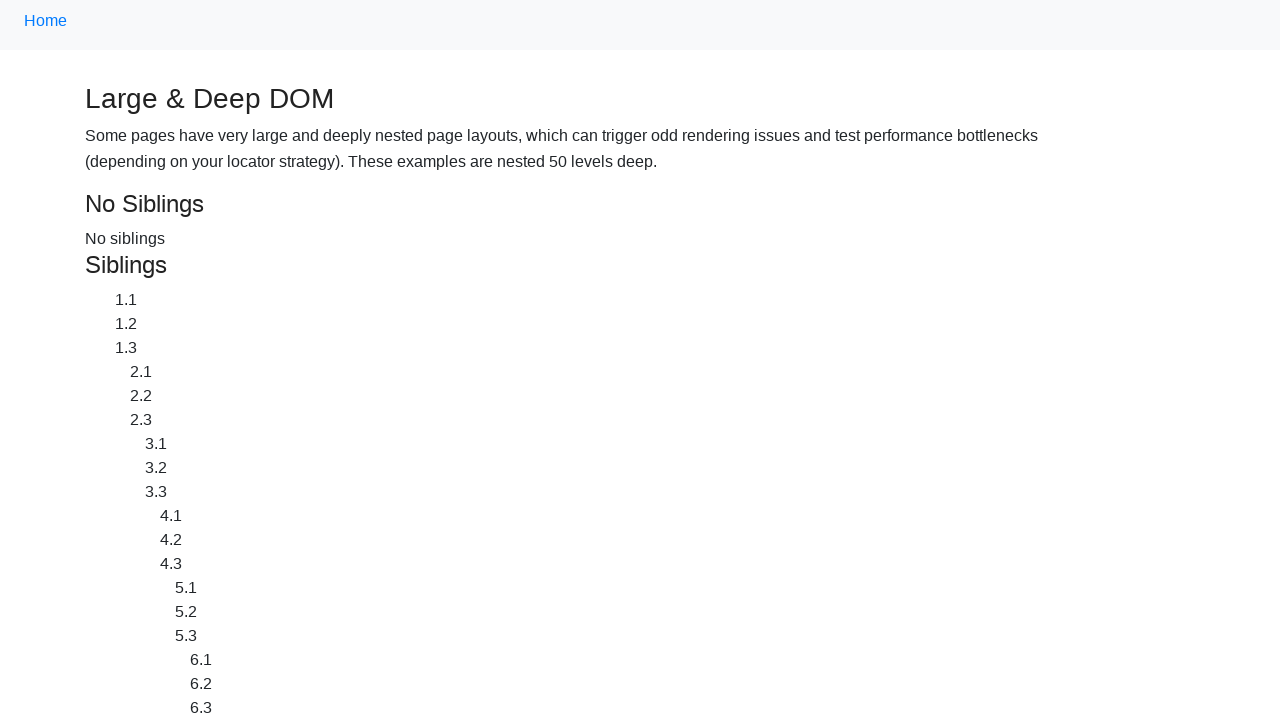